Tests clicking on Bad Request link to trigger API call

Starting URL: https://demoqa.com/elements

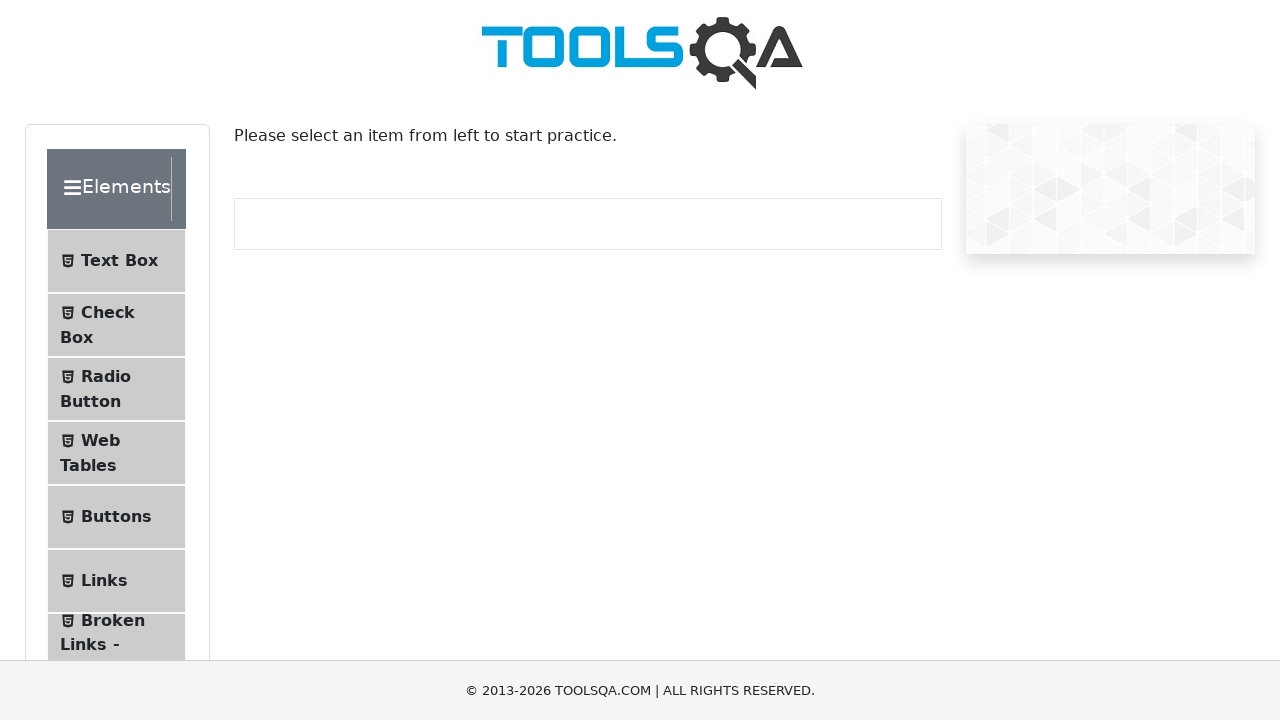

Clicked on Links menu item at (116, 581) on #item-5
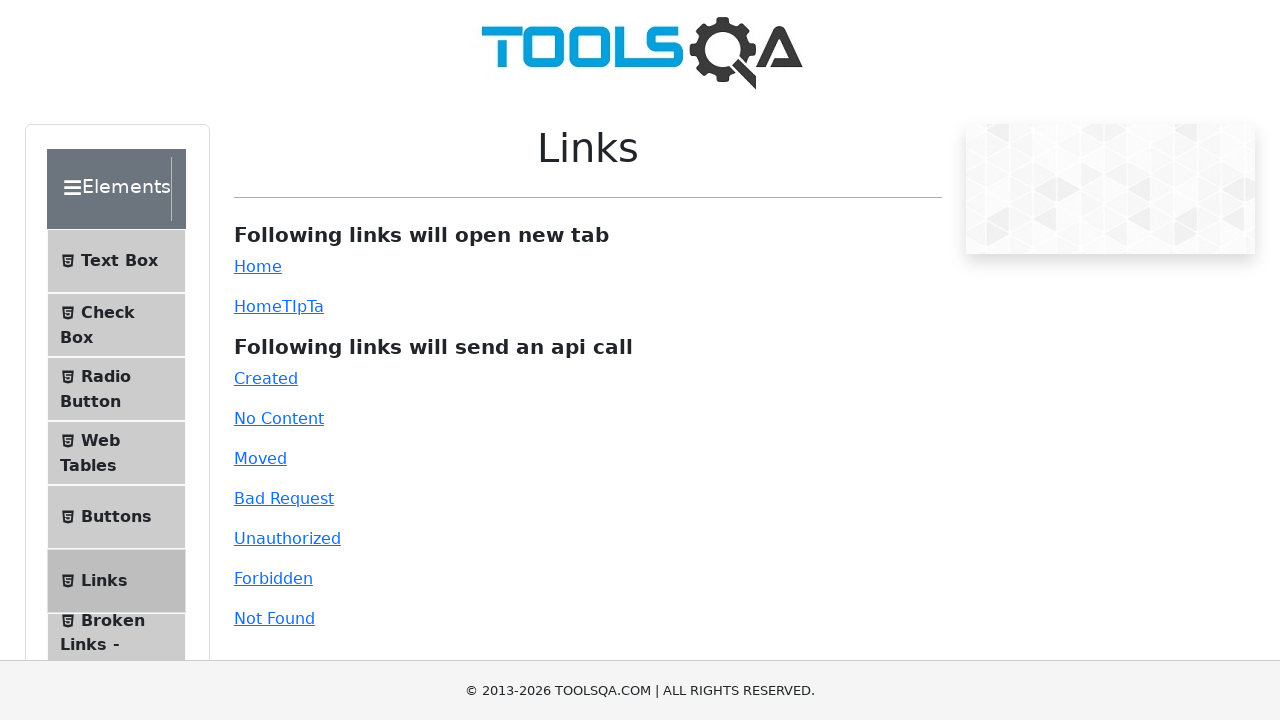

Clicked on Bad Request link to trigger API call at (284, 498) on #bad-request
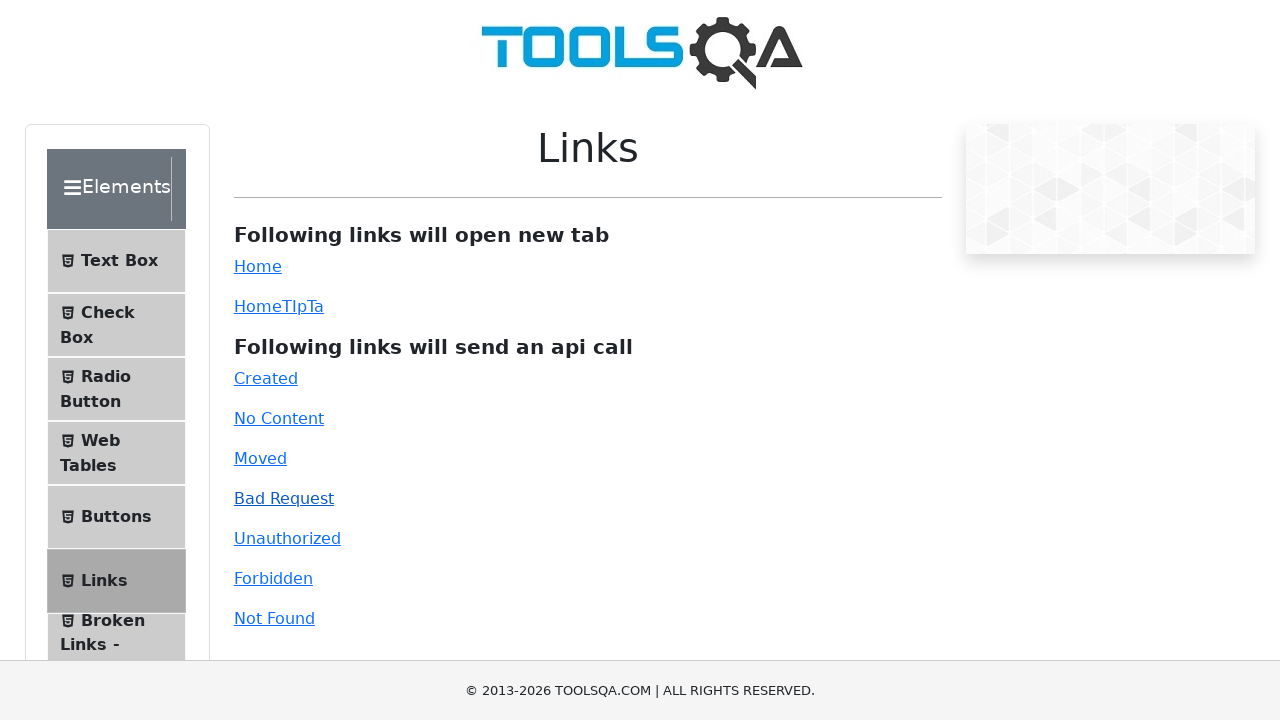

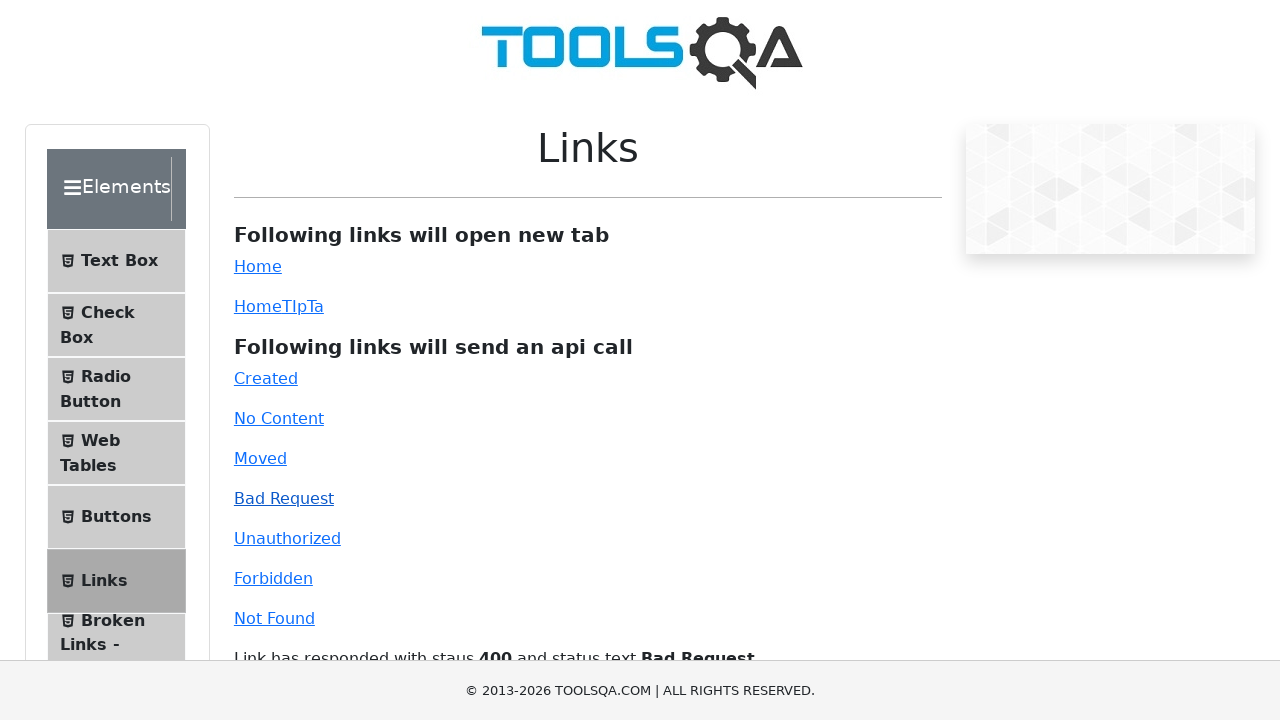